Tests travel homepage by clicking on accommodation type dropdown, city dropdown, and date picker

Starting URL: https://demo.evinced.com/

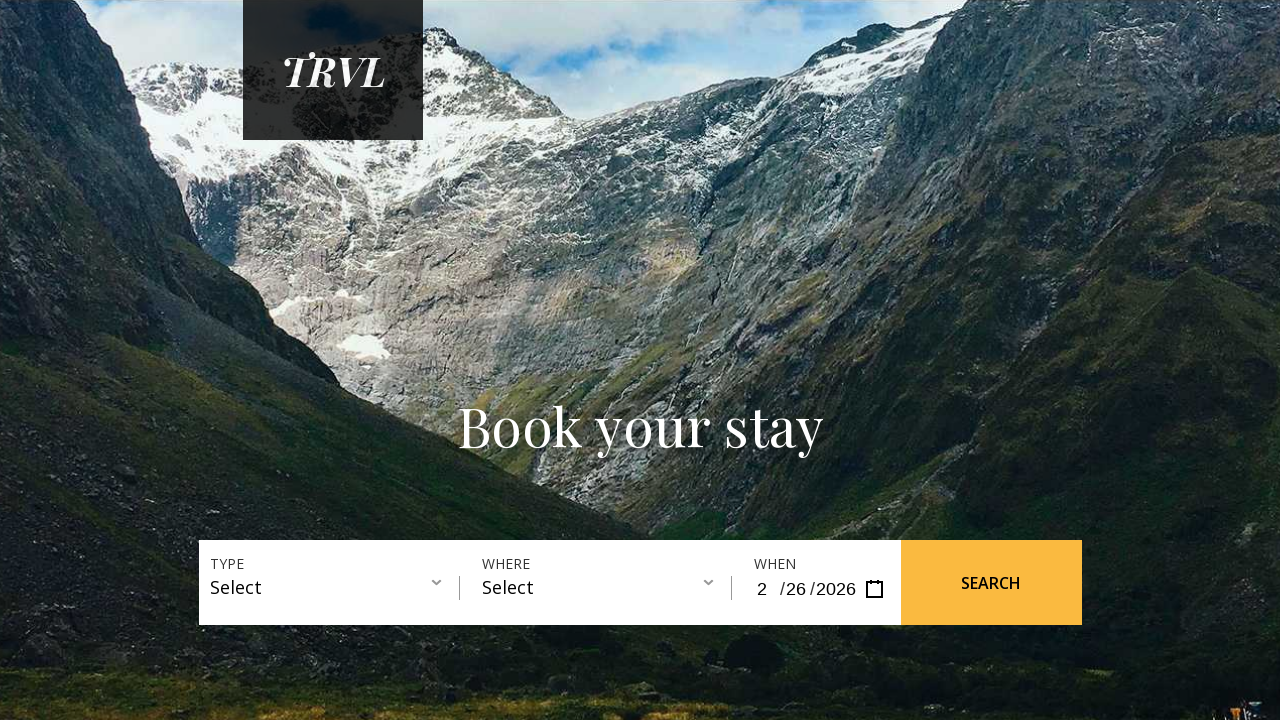

Clicked accommodation type dropdown at (334, 583) on div.filter-container > div:nth-child(1)
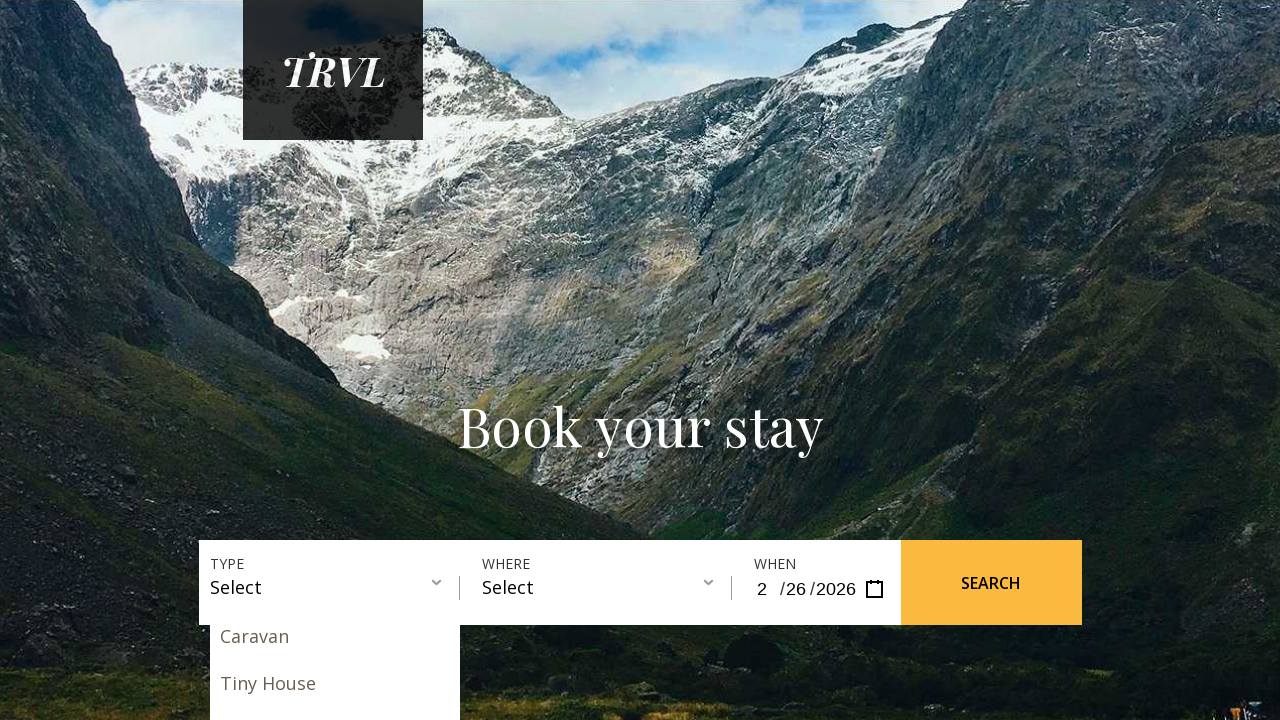

Clicked city dropdown at (606, 583) on div.filter-container > div:nth-child(2)
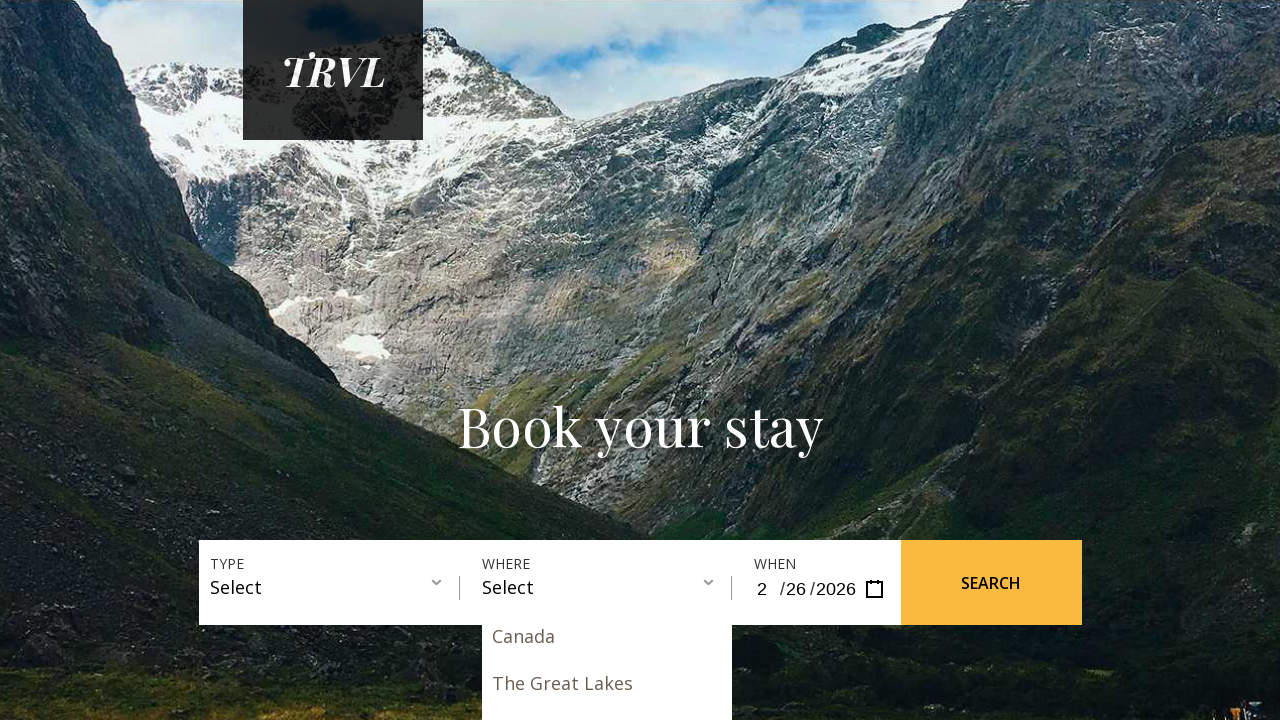

Clicked date picker at (822, 590) on .react-date-picker
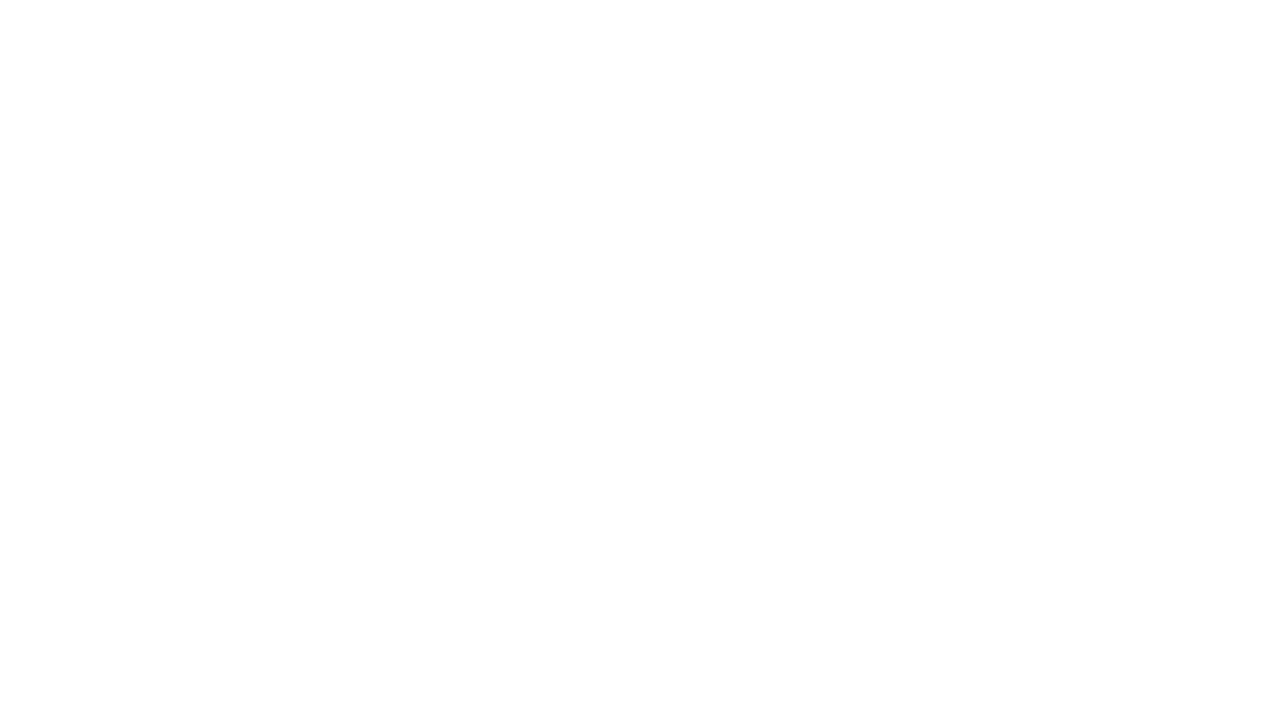

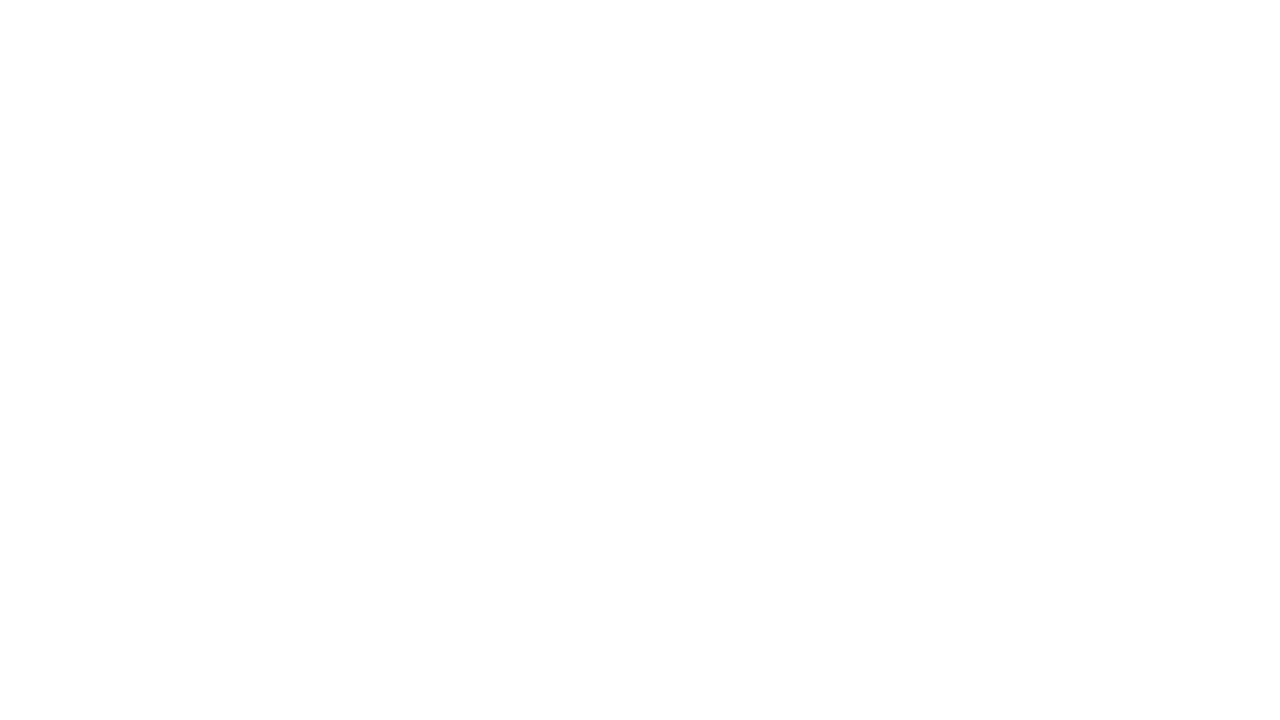